Tests table filtering functionality by searching for "Rice" and verifying that displayed results match the search criteria

Starting URL: https://rahulshettyacademy.com/seleniumPractise/#/offers

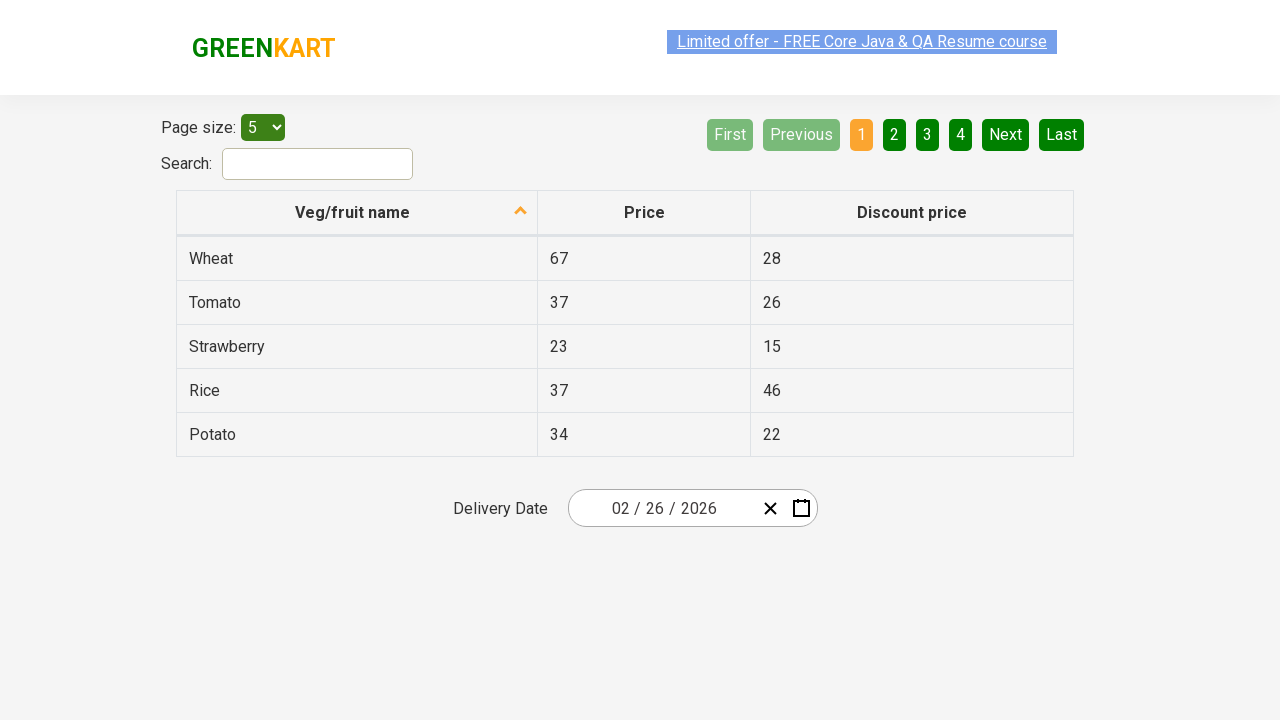

Entered 'Rice' in the search field to filter table results on #search-field
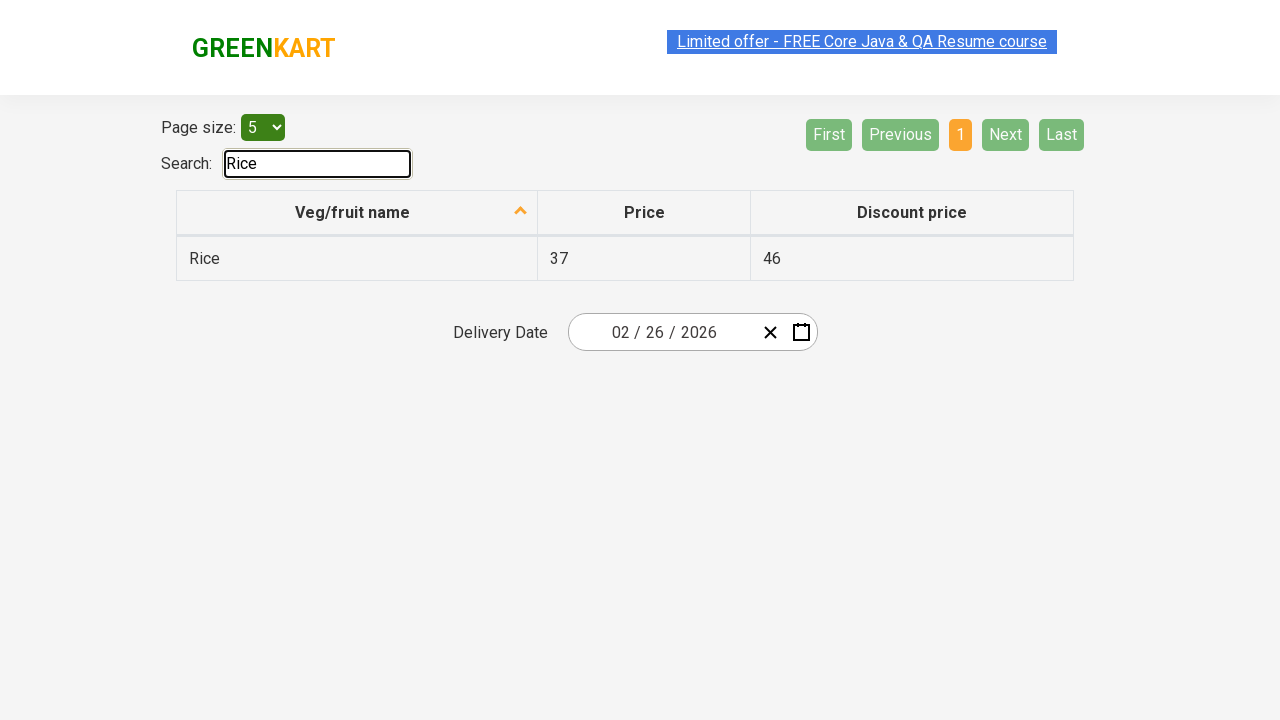

Waited 1 second for table filter to apply
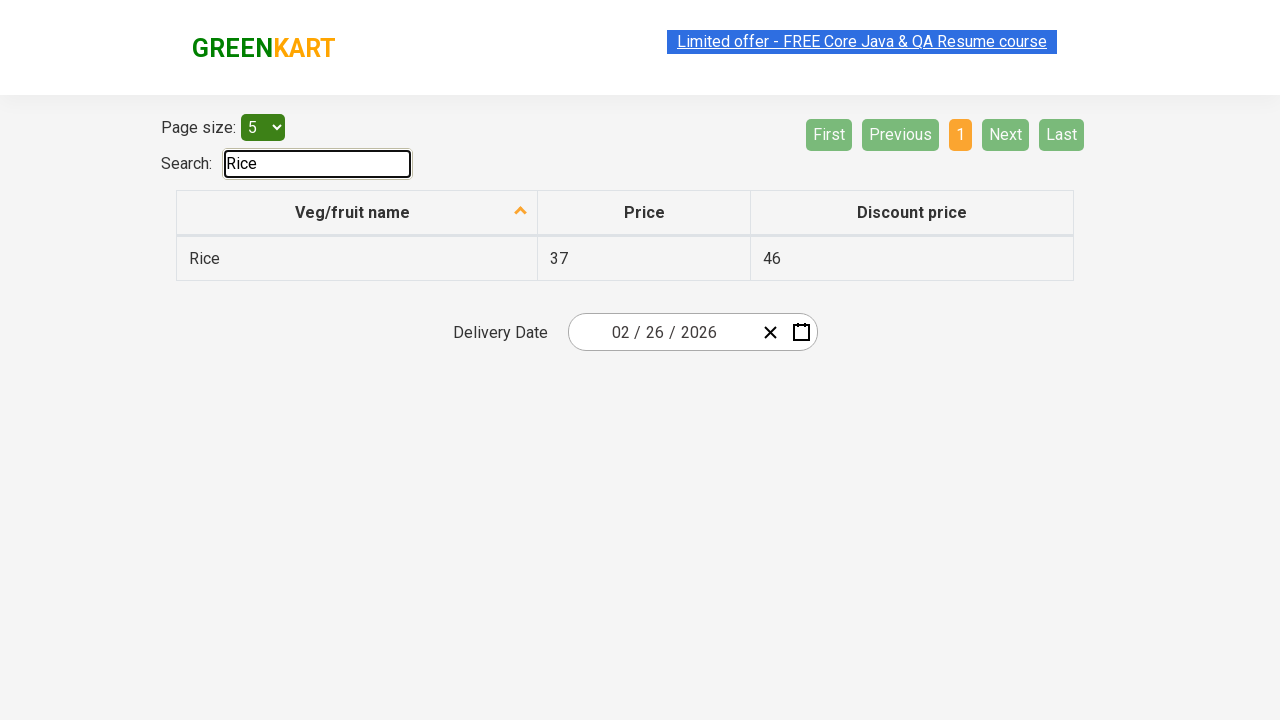

Retrieved all filtered items from table first column
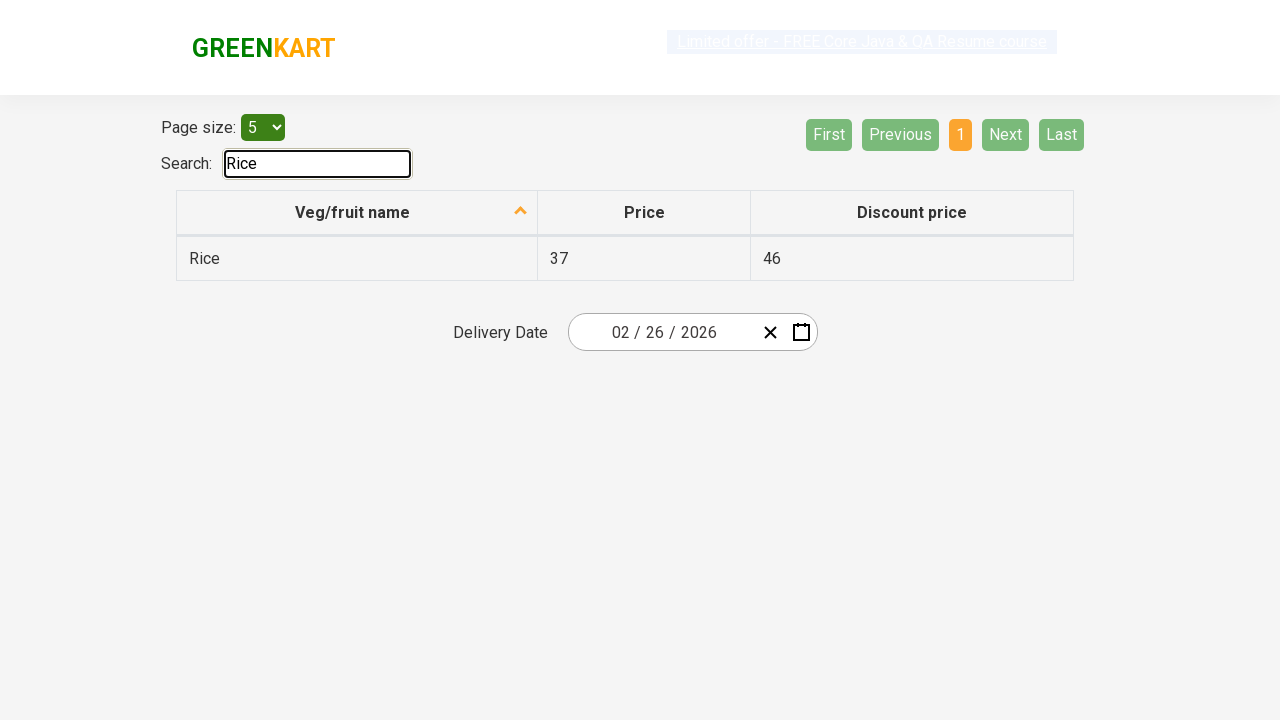

Verified that 'Rice' contains 'Rice'
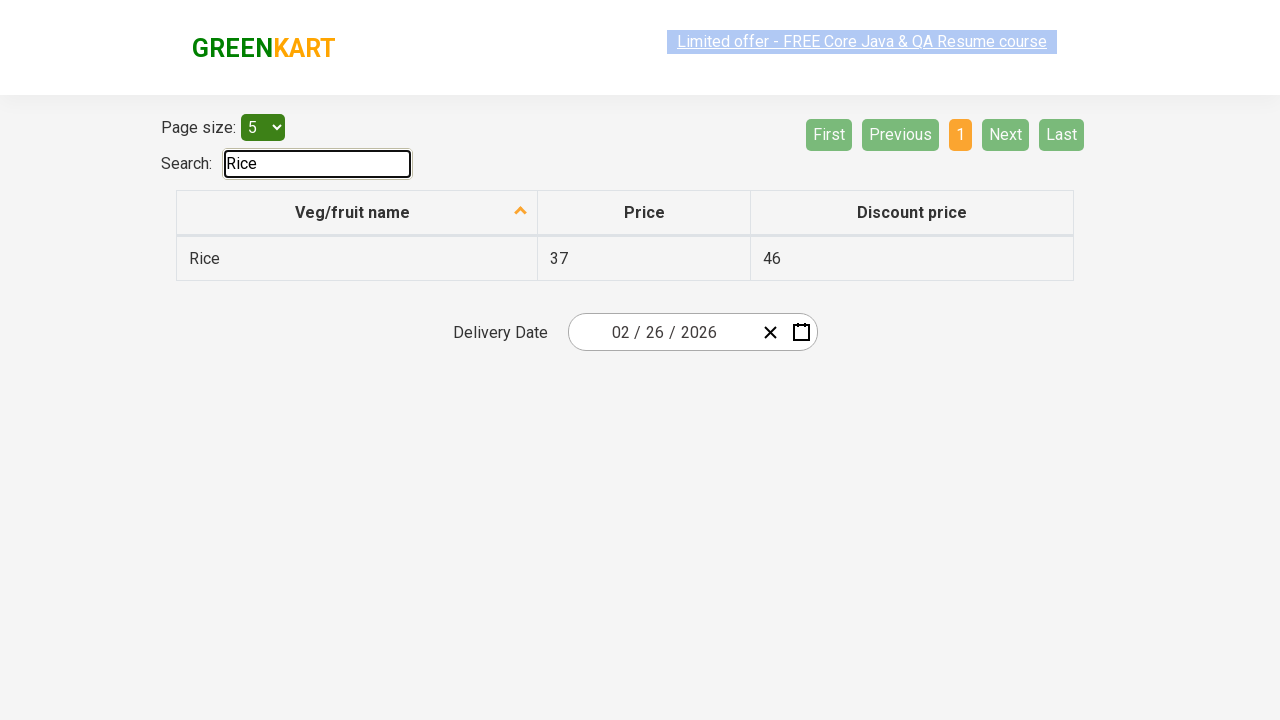

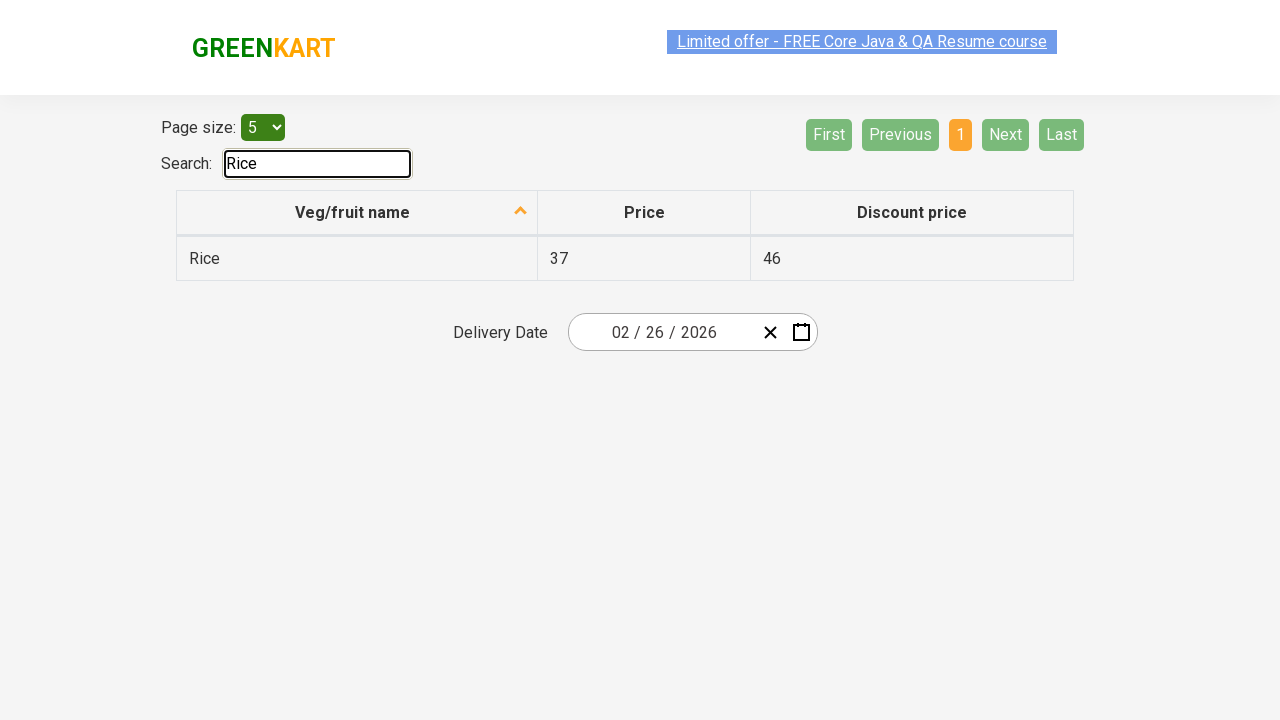